Tests the search functionality on Rediff Money website by entering a company name in the search box and submitting the search form.

Starting URL: http://money.rediff.com/gainers/bse

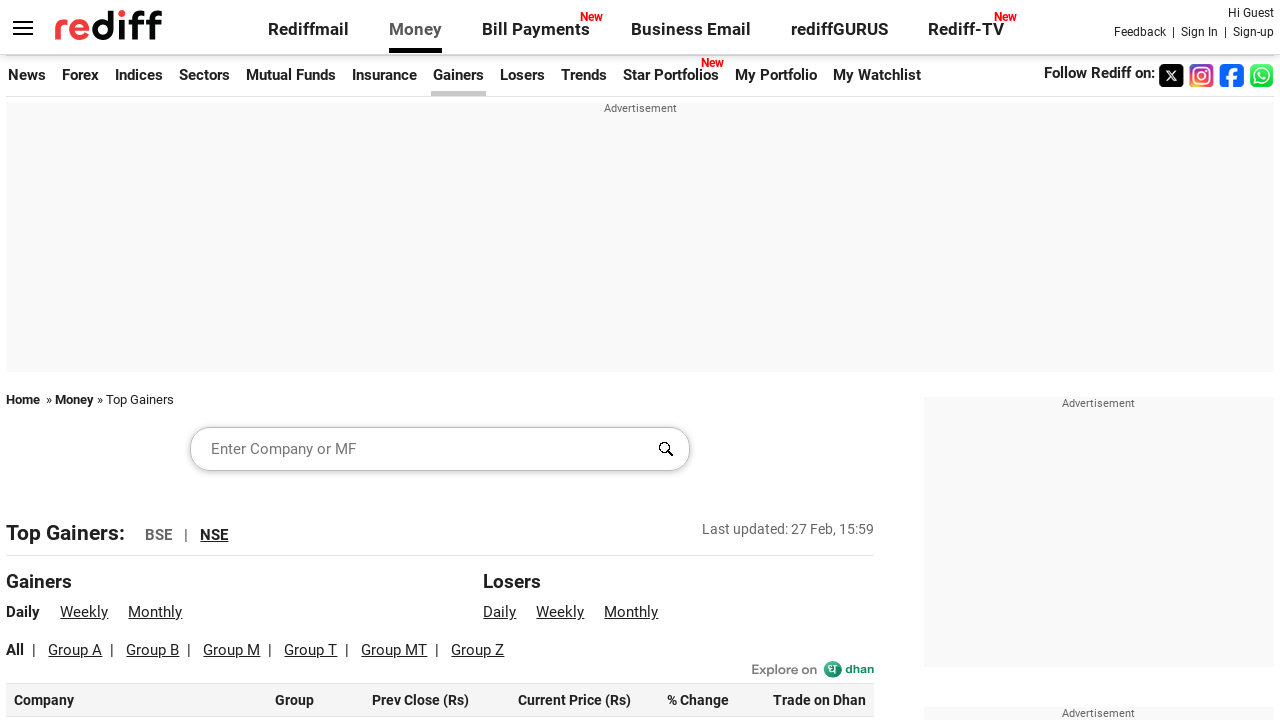

Filled search box with company name 'JK Cement Ltd.' on //*[@id='srchword']
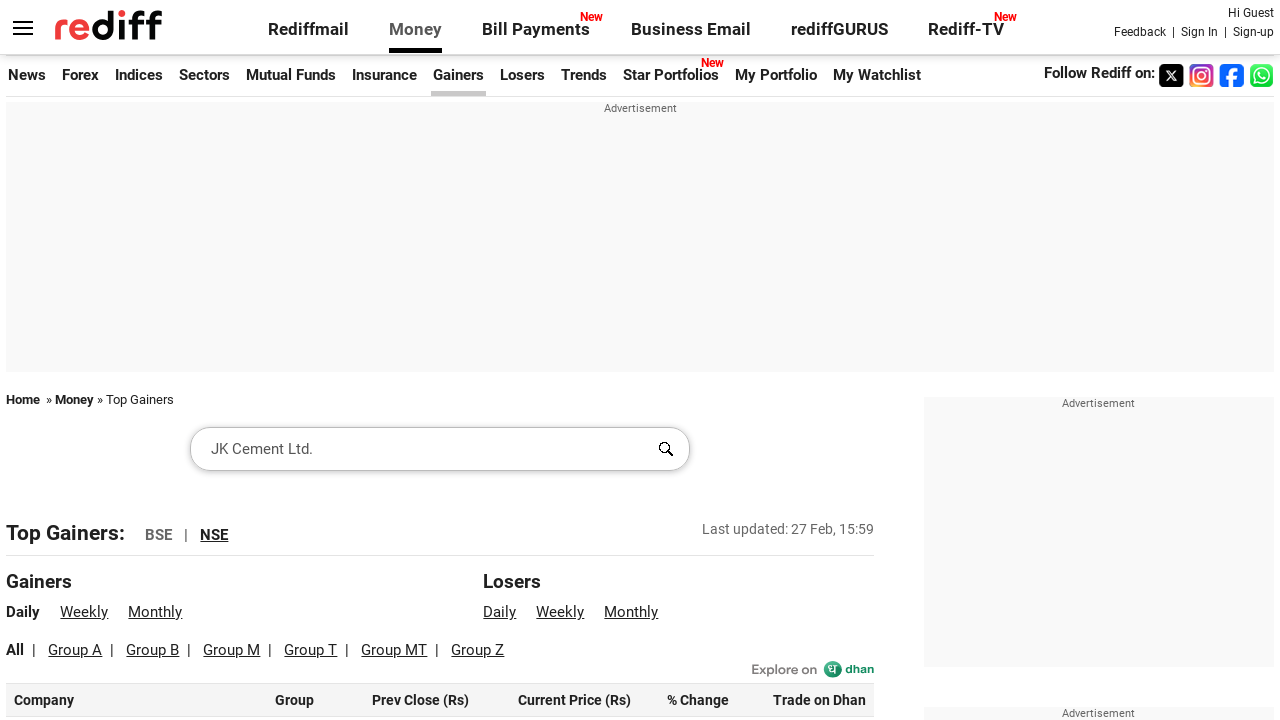

Pressed Enter to submit search form on //*[@id='srchword']
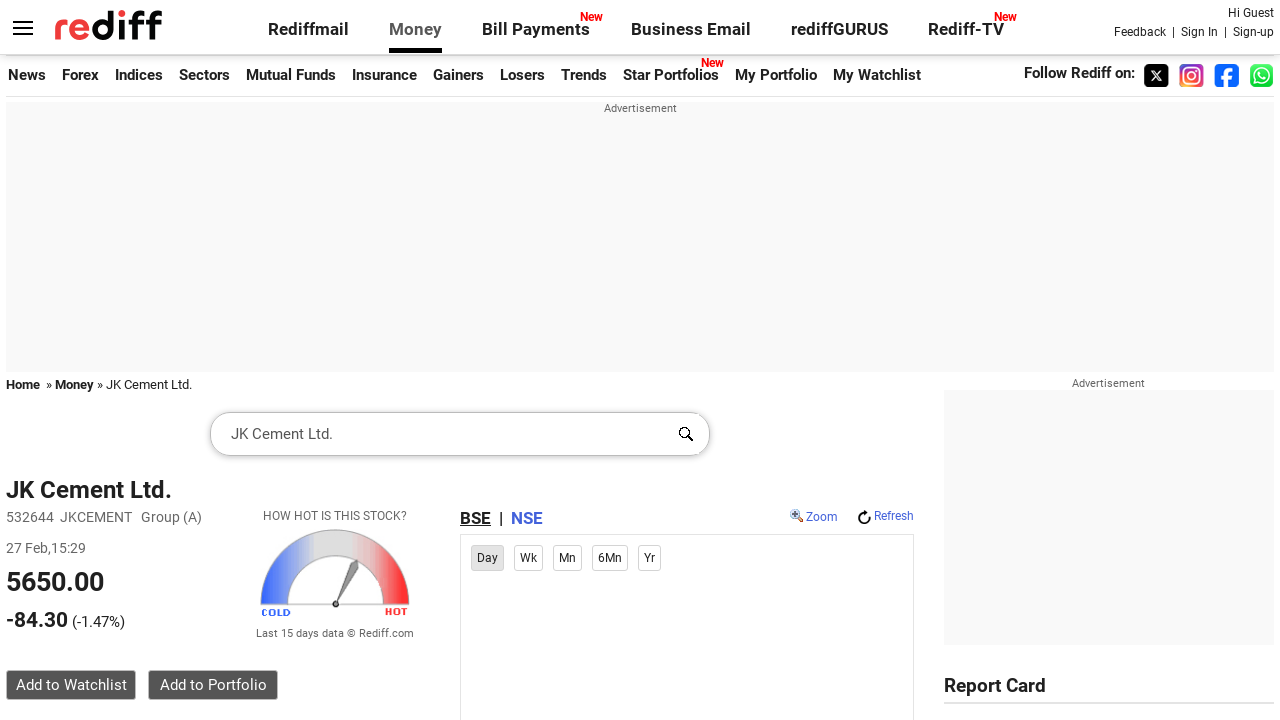

Search results page loaded successfully
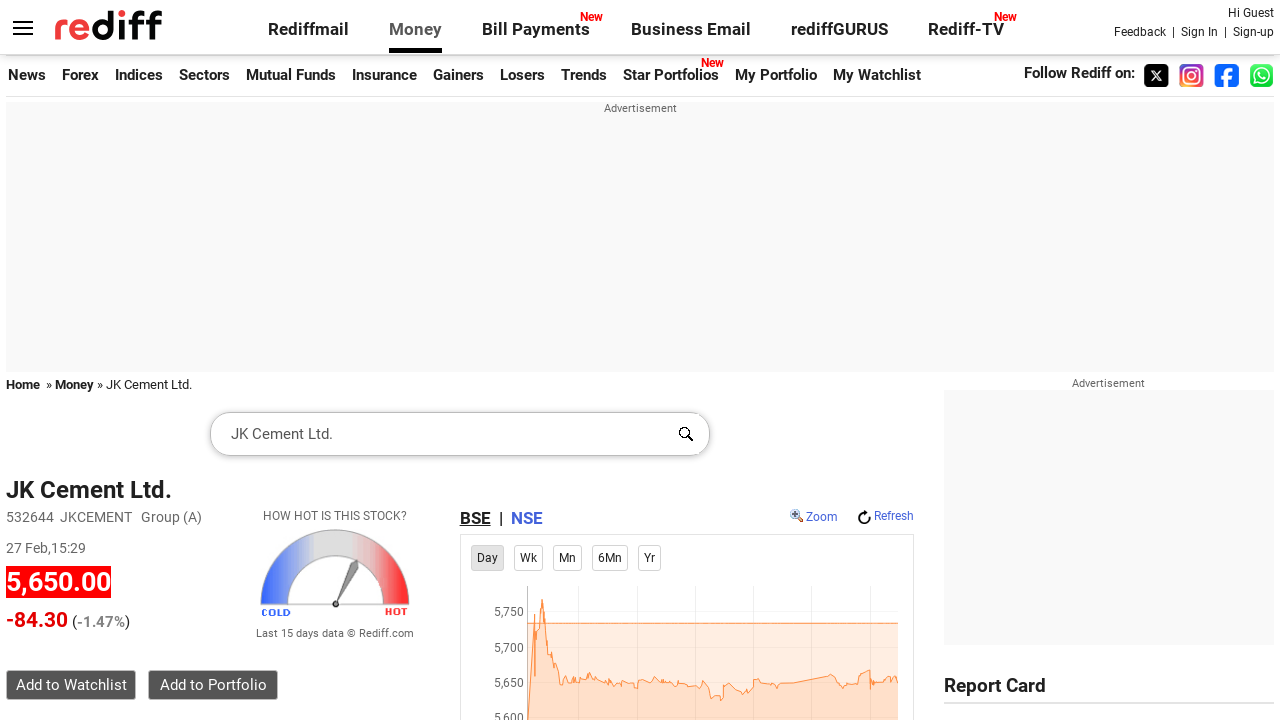

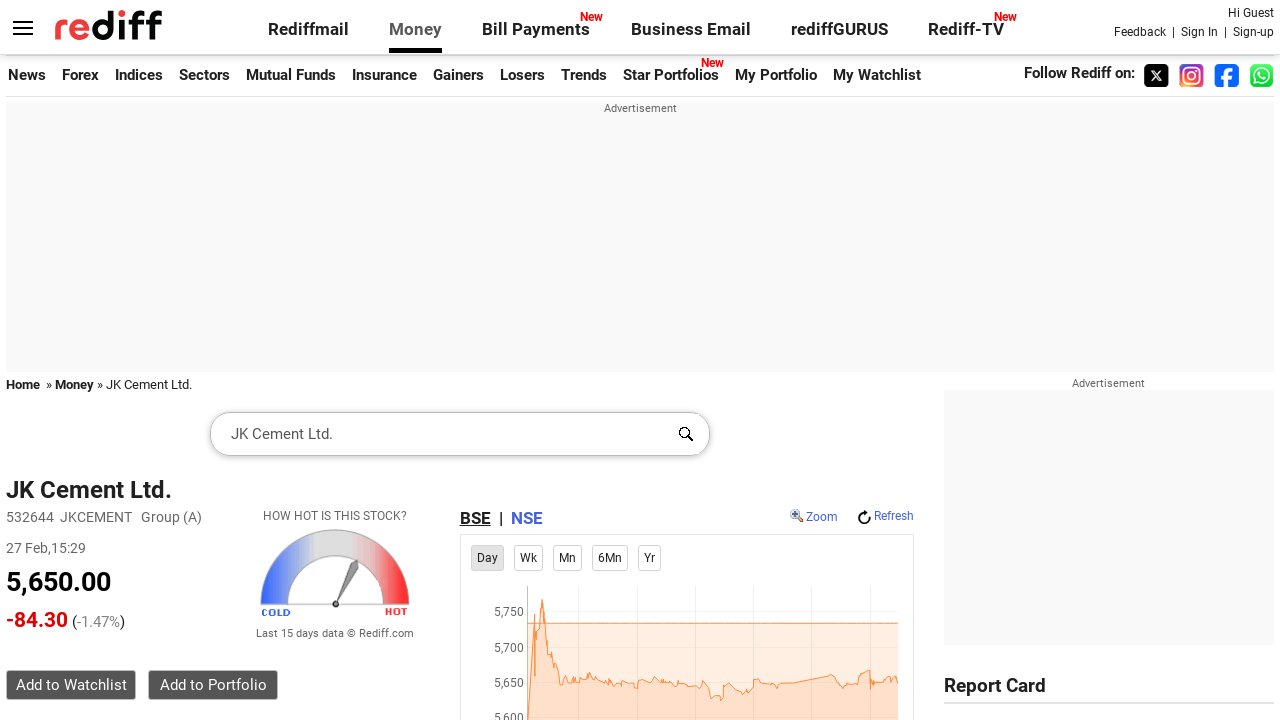